Tests removing and re-adding a checkbox element dynamically on the page

Starting URL: http://the-internet.herokuapp.com/dynamic_controls

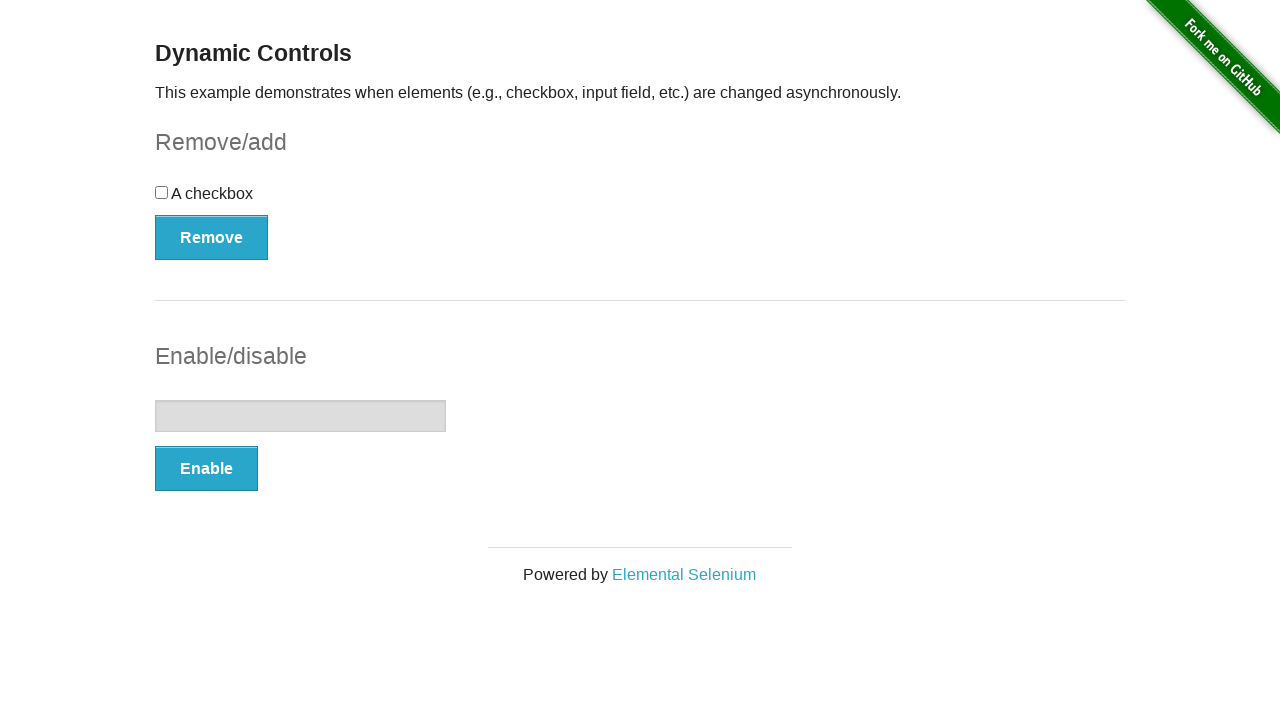

Clicked Remove button to remove checkbox element at (212, 237) on xpath=//button[contains(text(), 'Remove')]
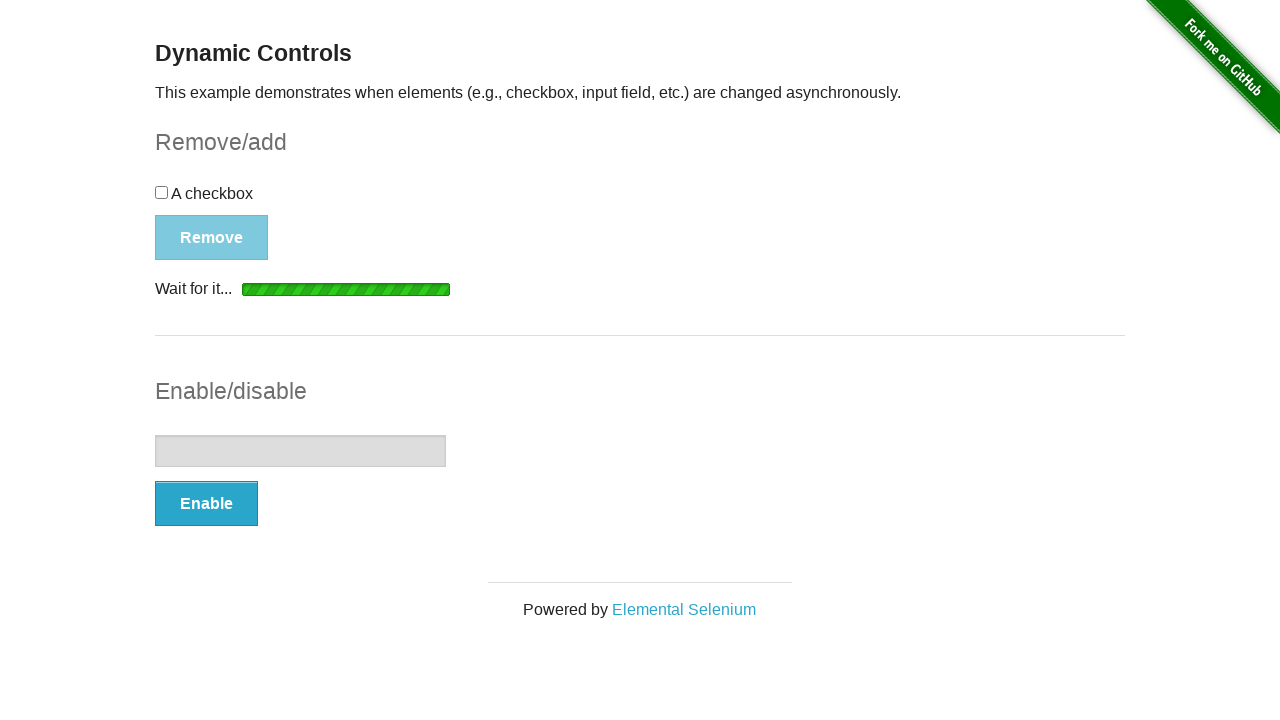

Checkbox element detached from DOM
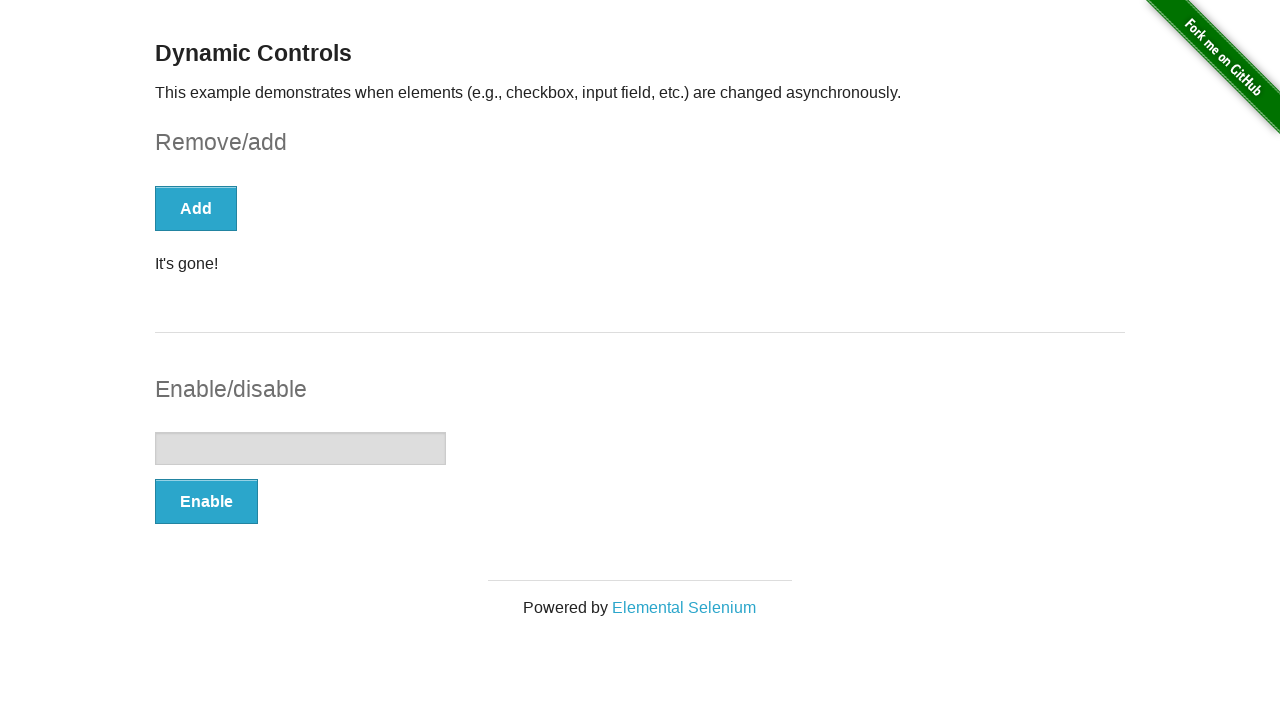

Clicked Add button to re-add checkbox element at (196, 208) on xpath=//button[contains(text(), 'Add')]
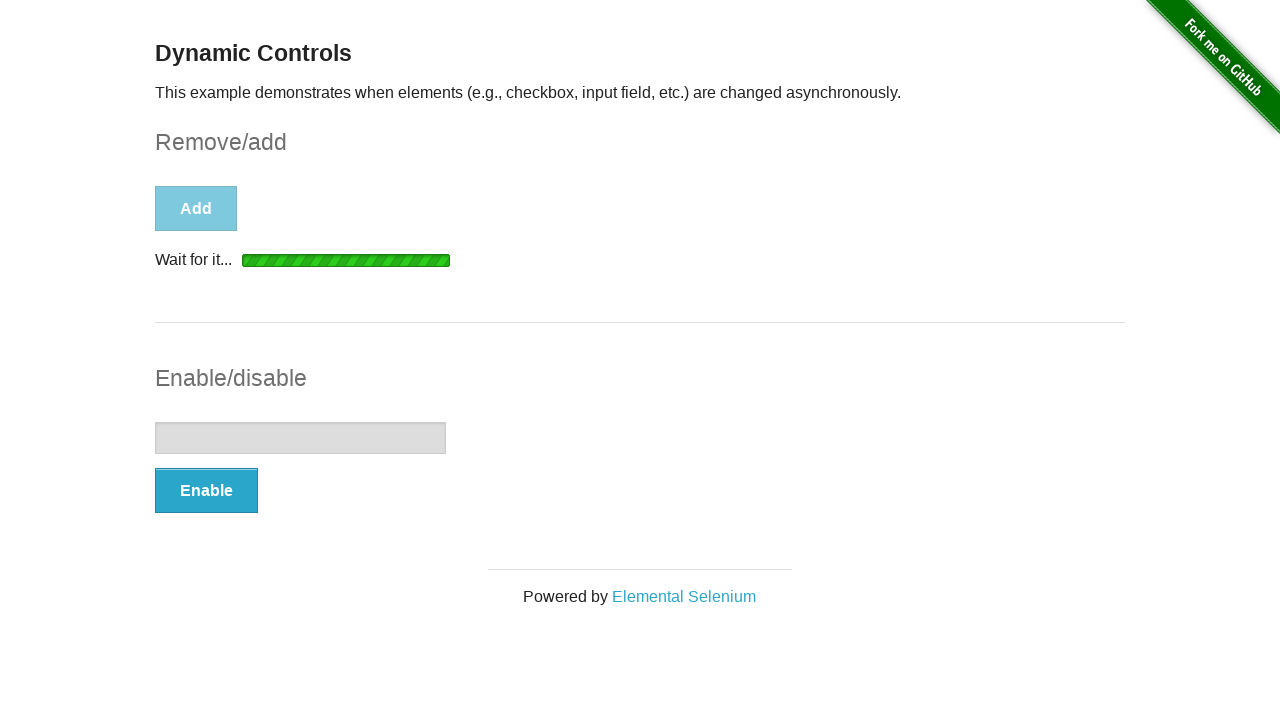

Checkbox element reappeared and is now visible
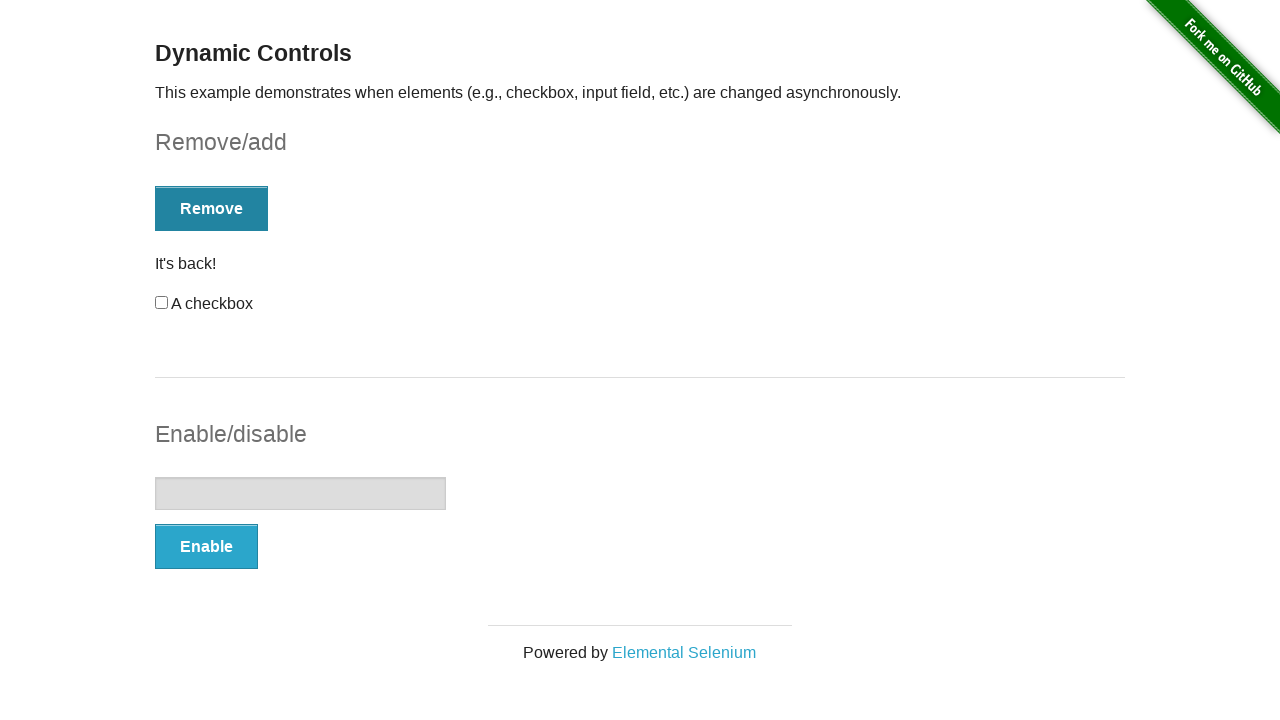

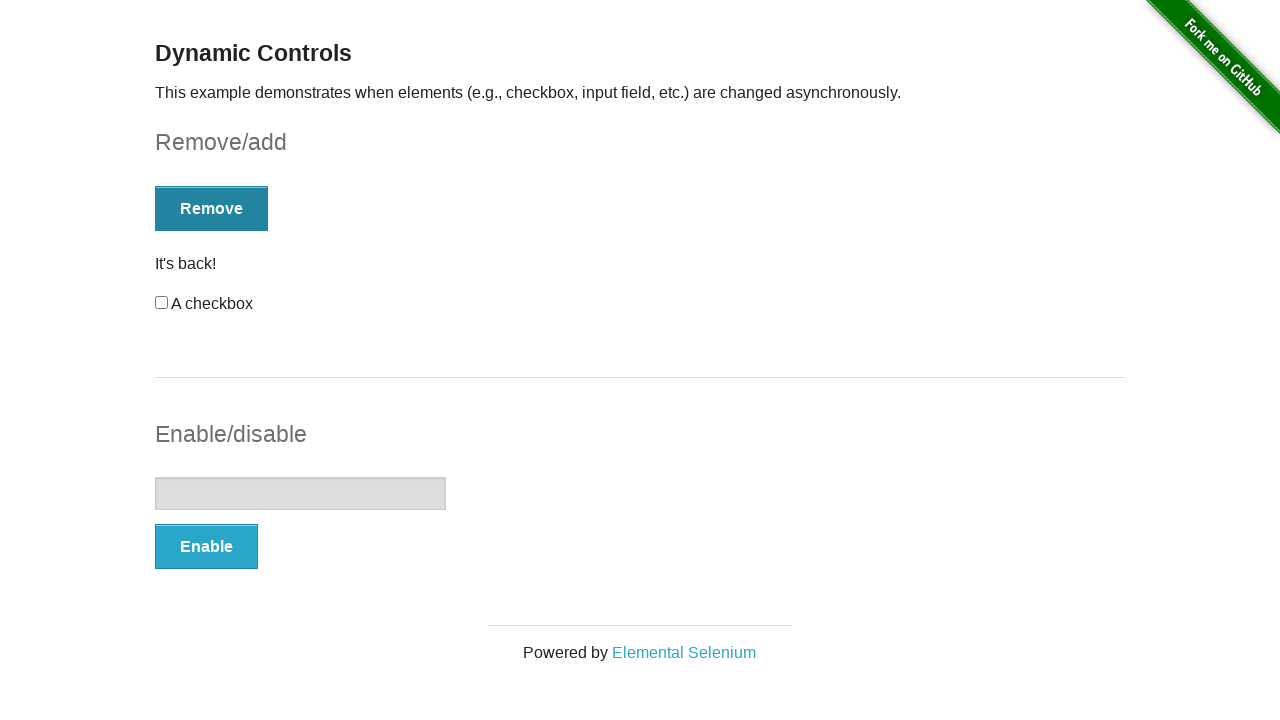